Tests basic navigation on the training support website by clicking the "About Us" link and verifying the page loads successfully.

Starting URL: https://training-support.net/

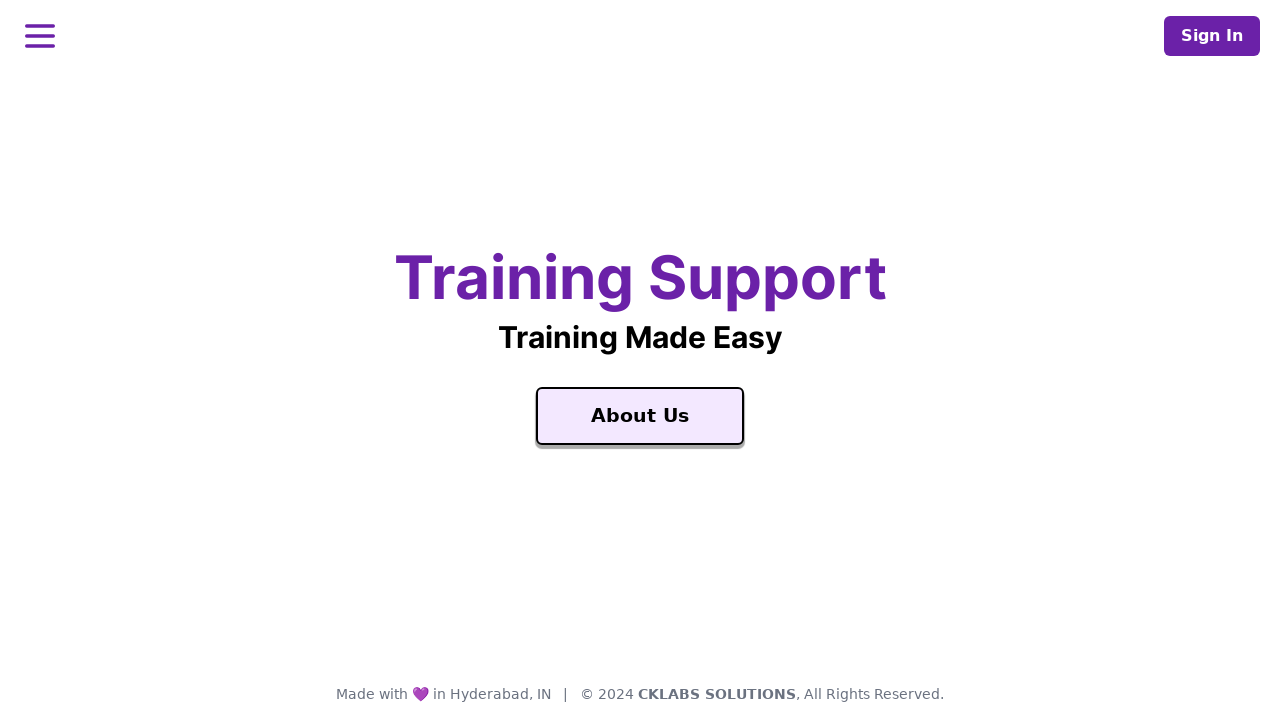

Retrieved and printed the title of the homepage
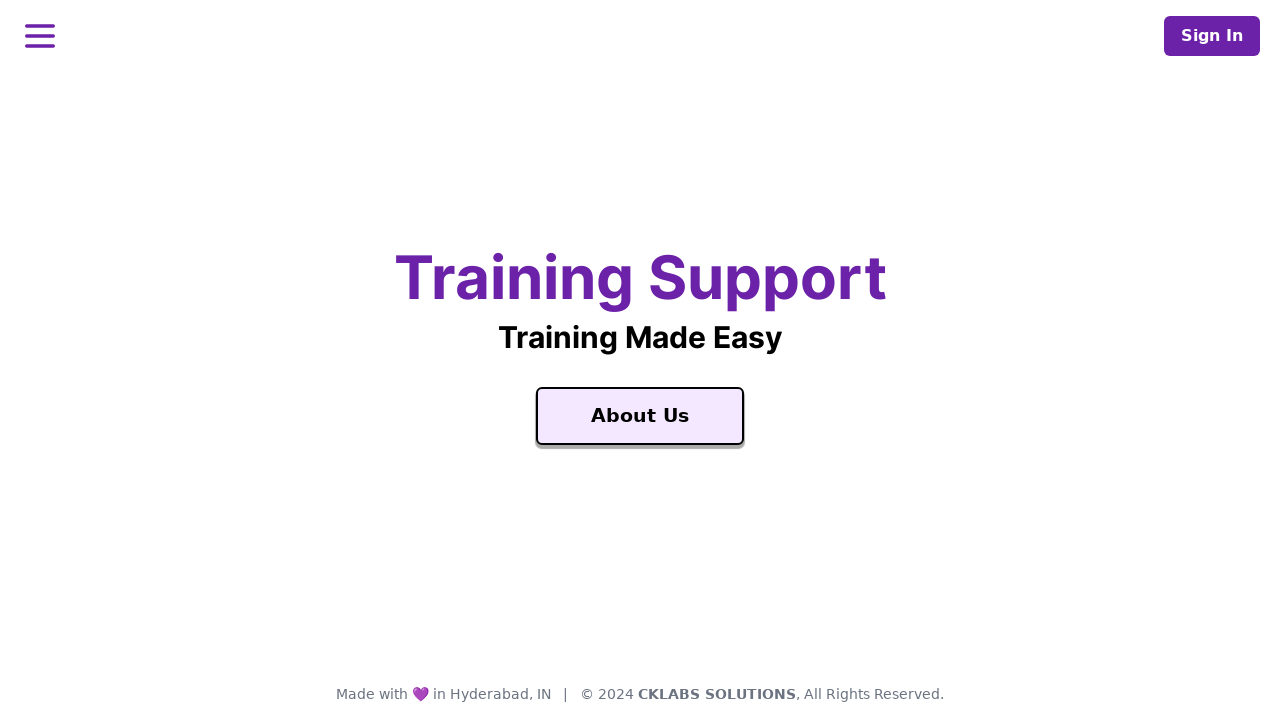

Clicked the 'About Us' link at (640, 416) on a:text('About Us')
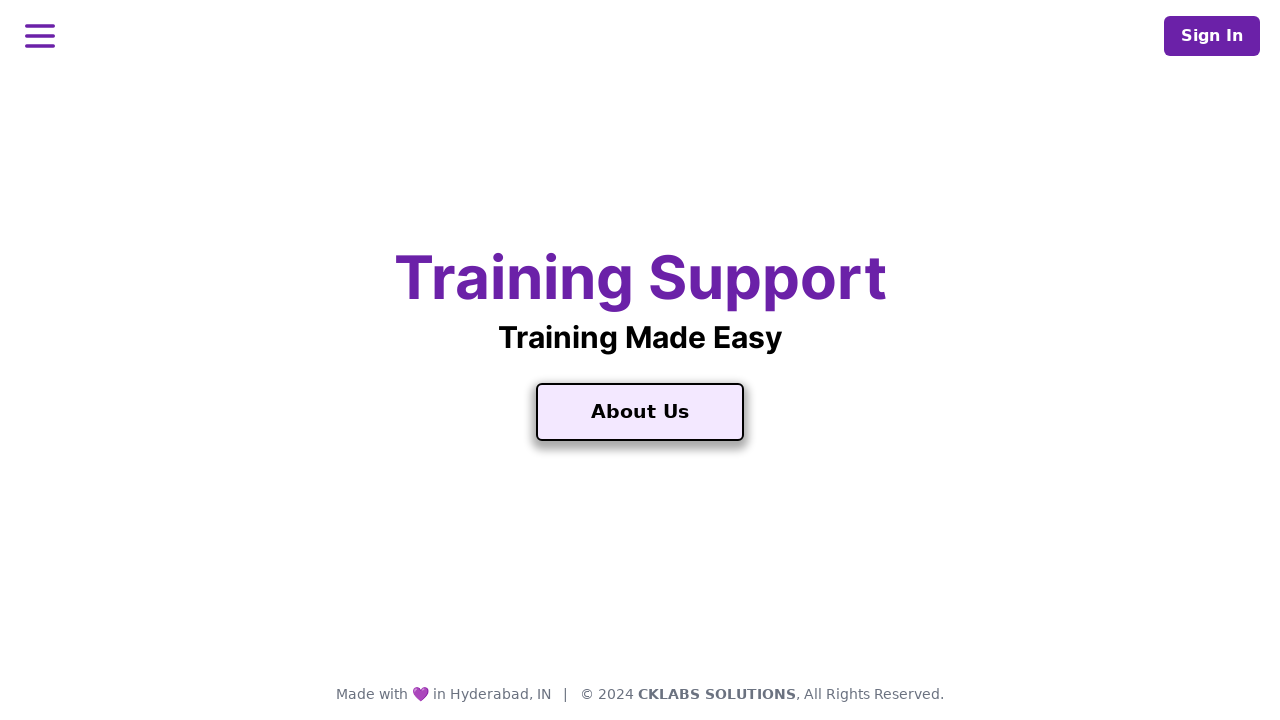

Waited for page to load after clicking About Us link
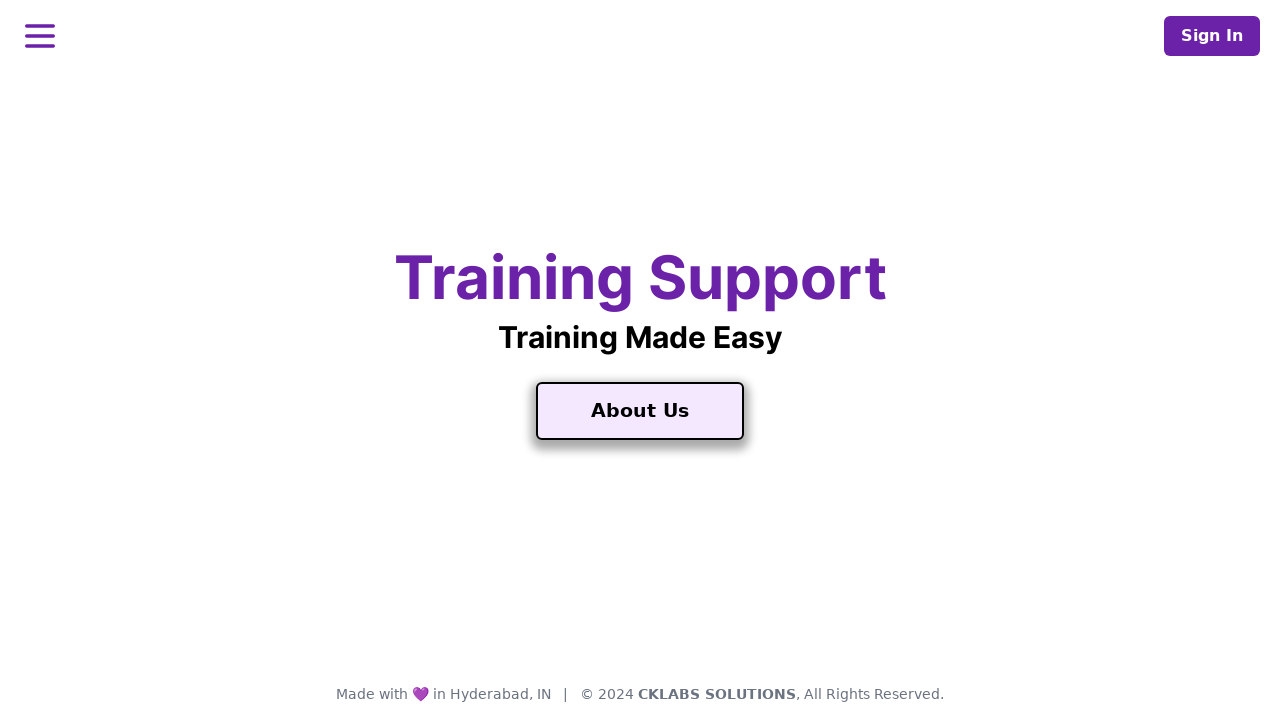

Retrieved and printed the title of the About Us page
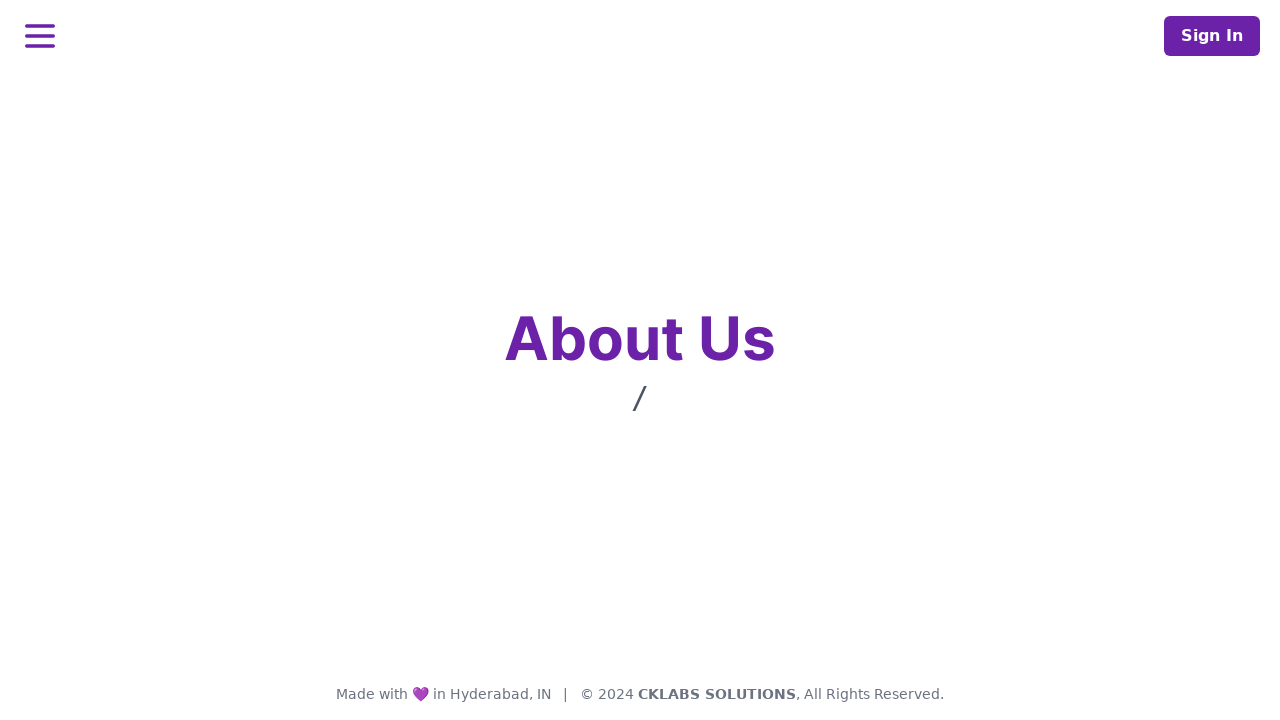

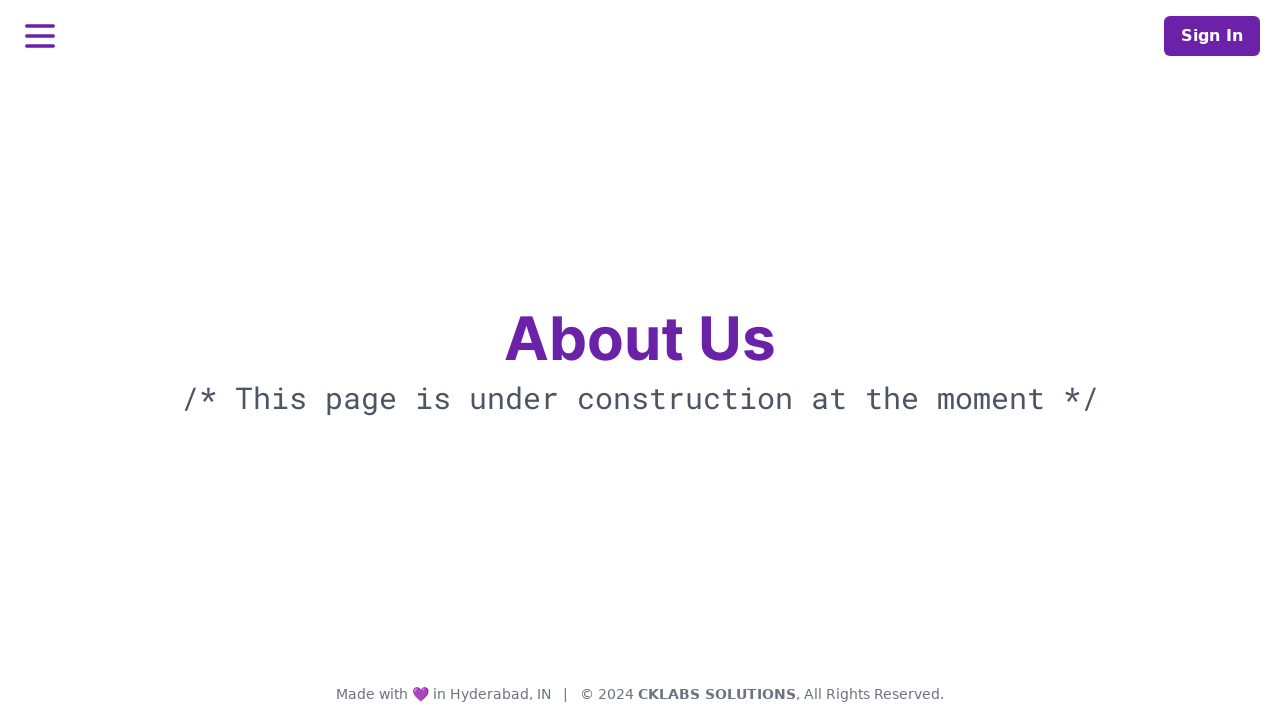